Tests responsive menu button visibility by checking if it's displayed at different window sizes - first at maximized window, then at 700x700px

Starting URL: https://cms.demo.katalon.com/

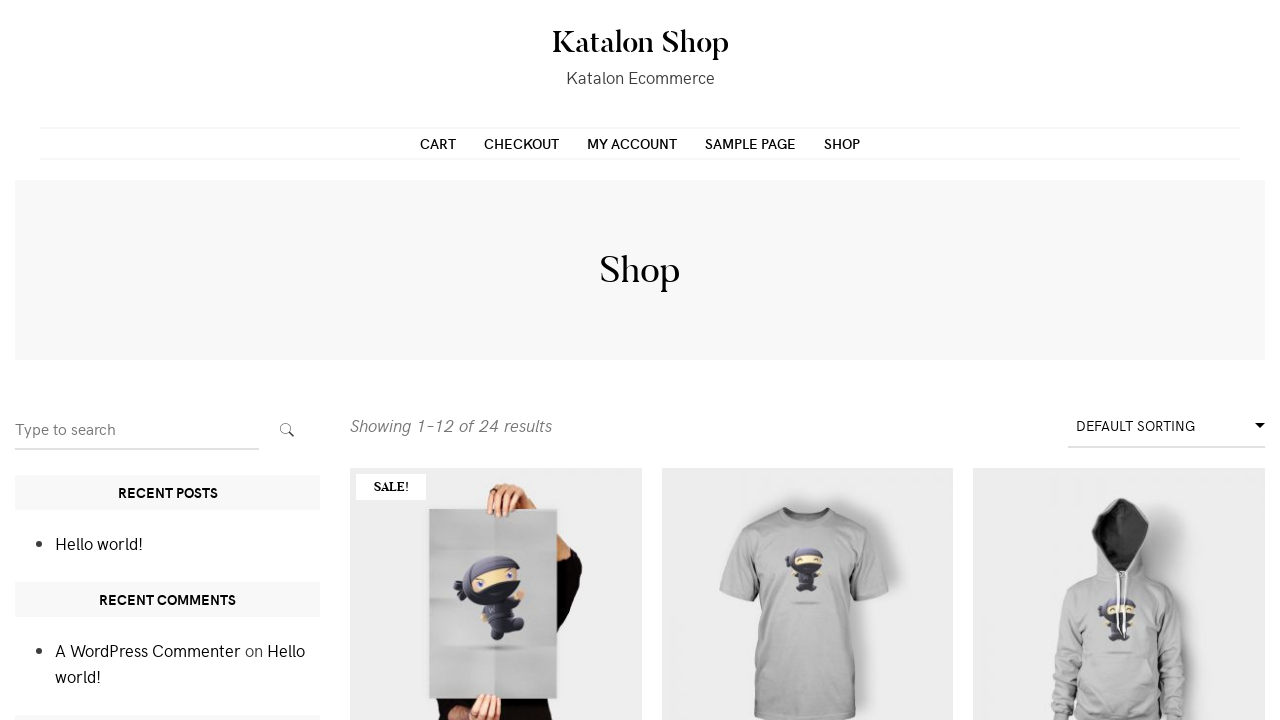

Navigated to https://cms.demo.katalon.com/
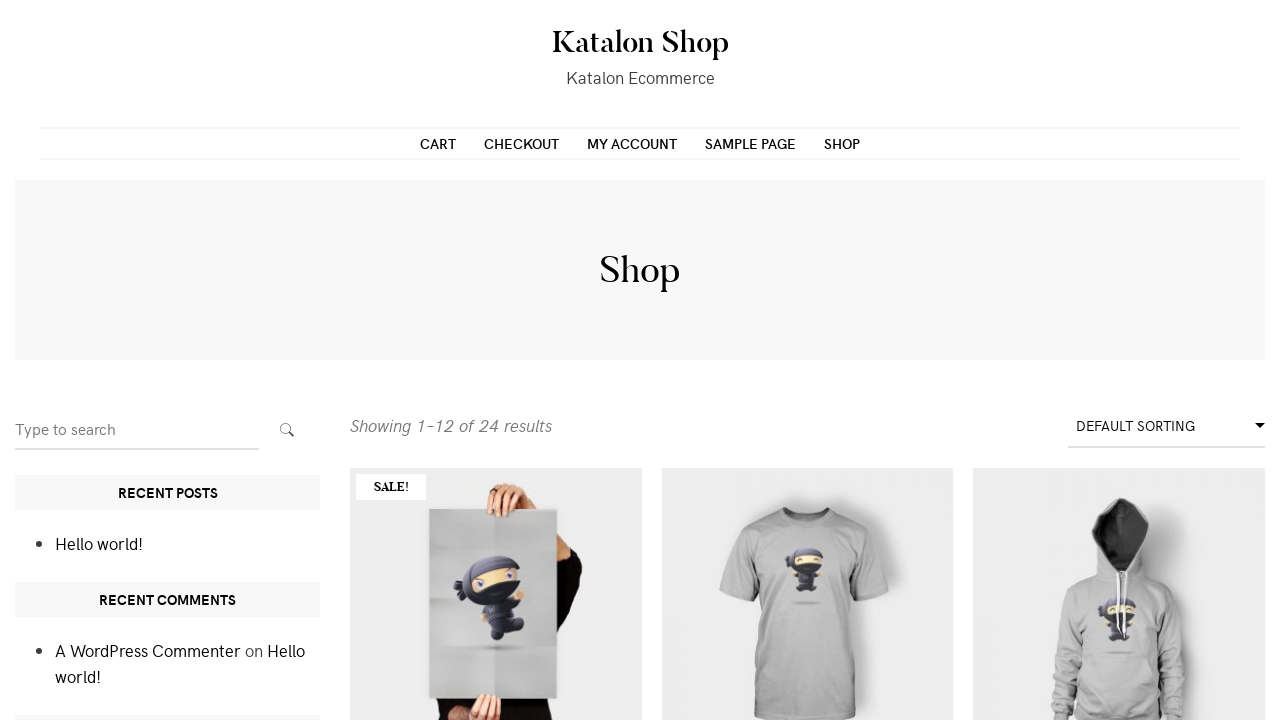

Located menu toggle button element
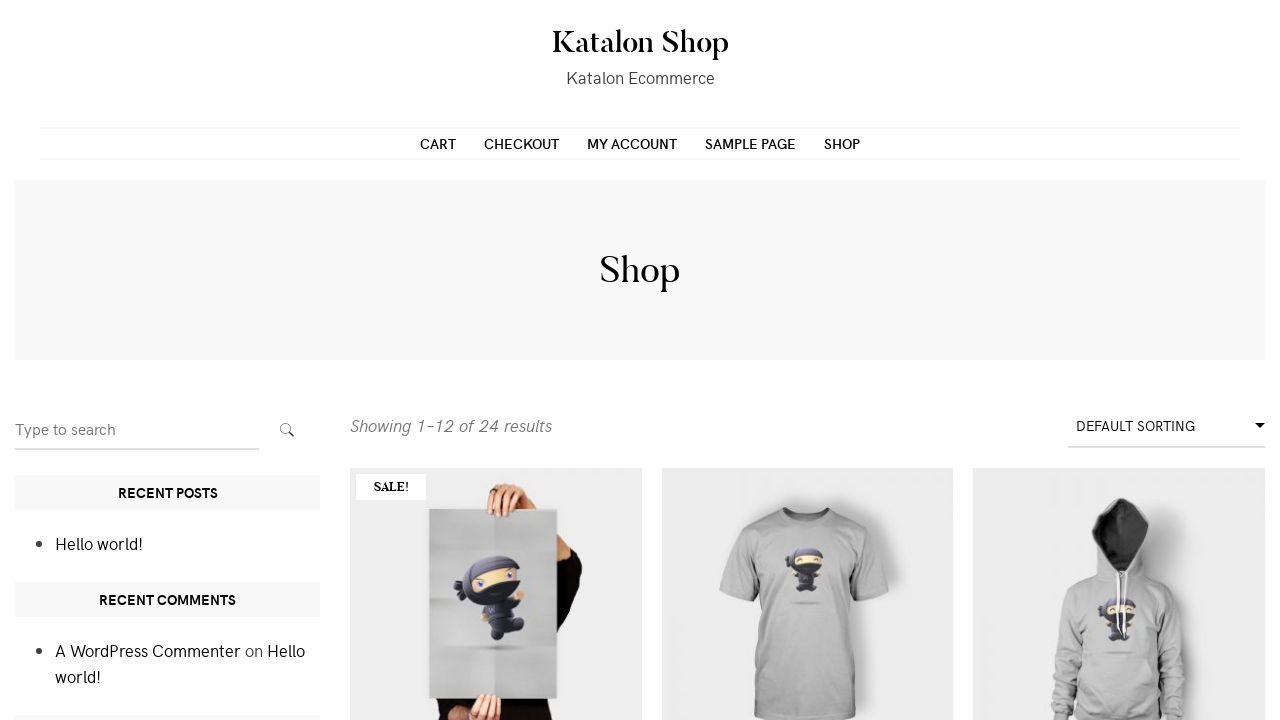

Checked menu button visibility at maximized window size - button is not displayed
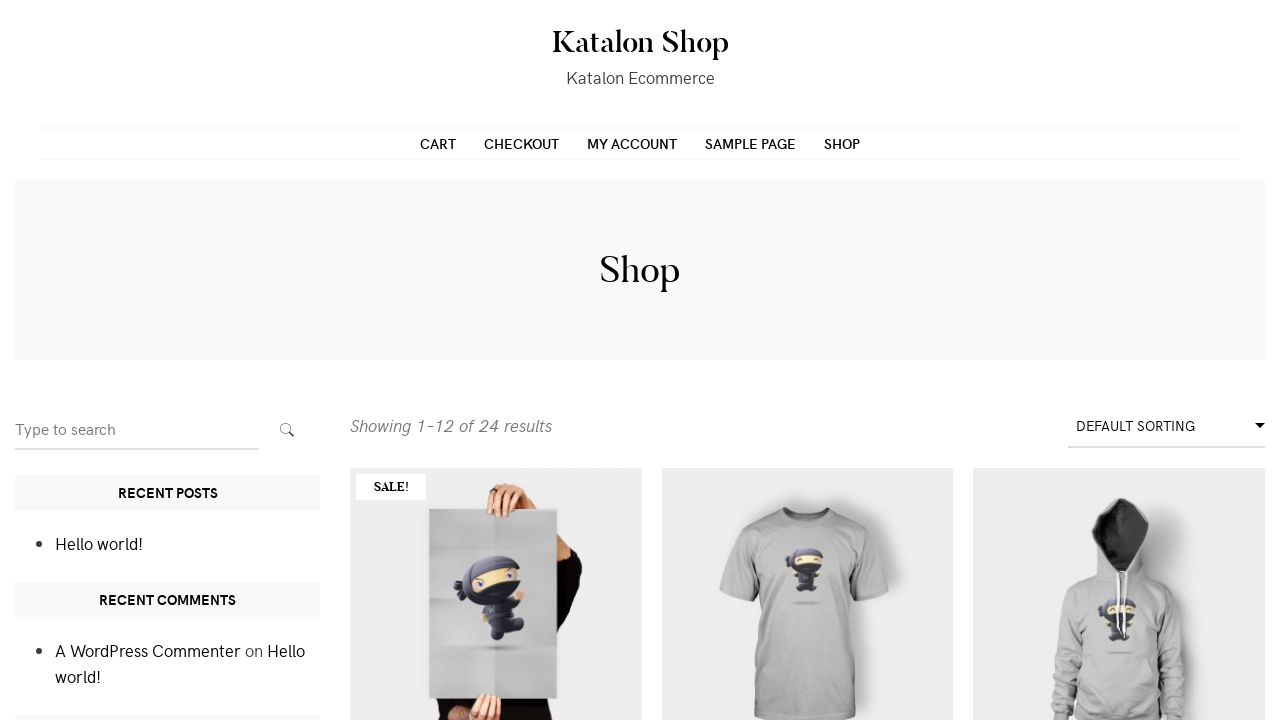

Resized viewport to 700x700 pixels
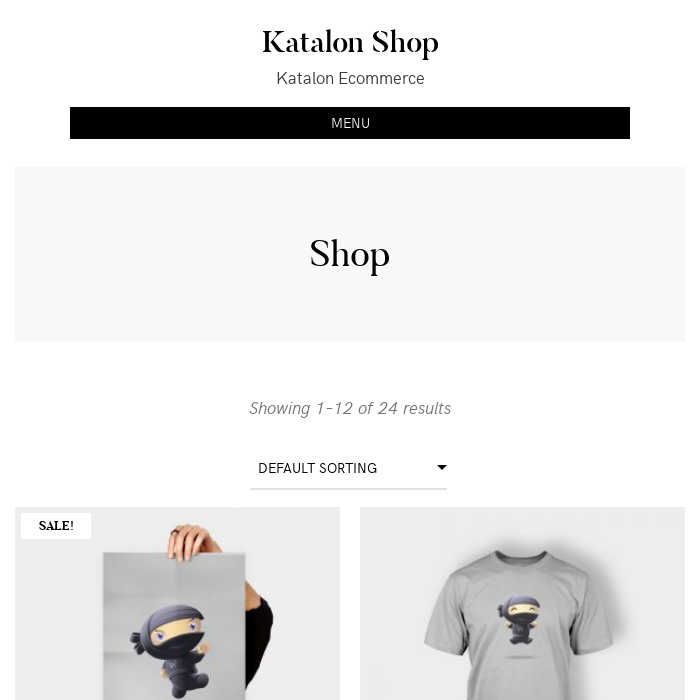

Checked menu button visibility at 700x700 window size - button is displayed
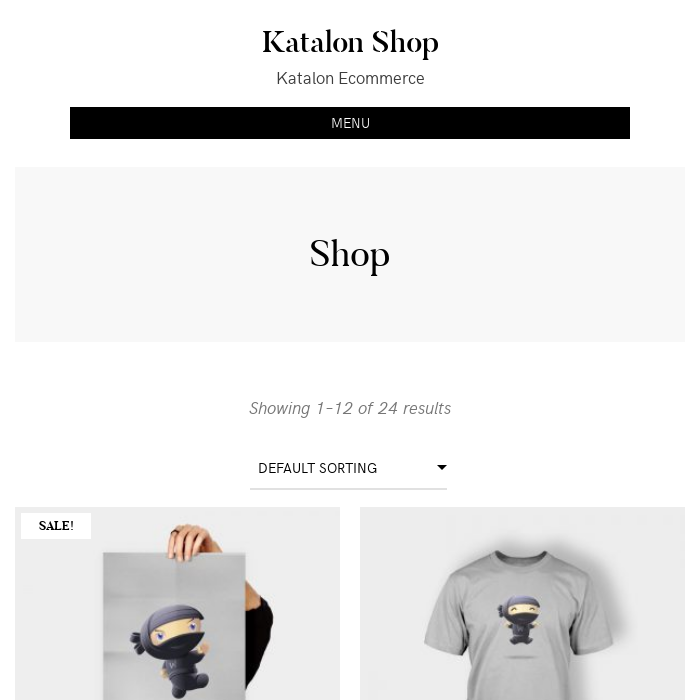

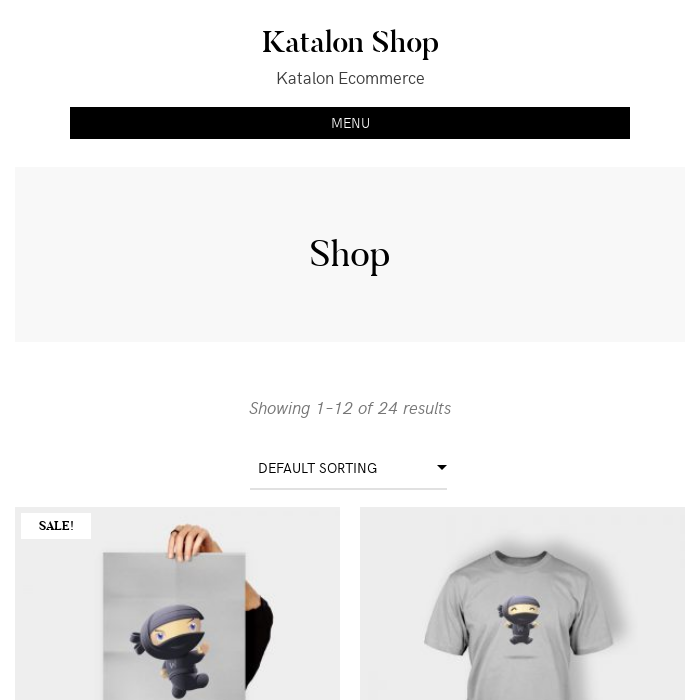